Fills out a Google Form for CPE (Continuing Professional Education) tracking, entering provider name, course title, role selection, credit type, number of hours, and comments, then submits the form.

Starting URL: https://forms.gle/xrcrwKP7k9jEq3os7

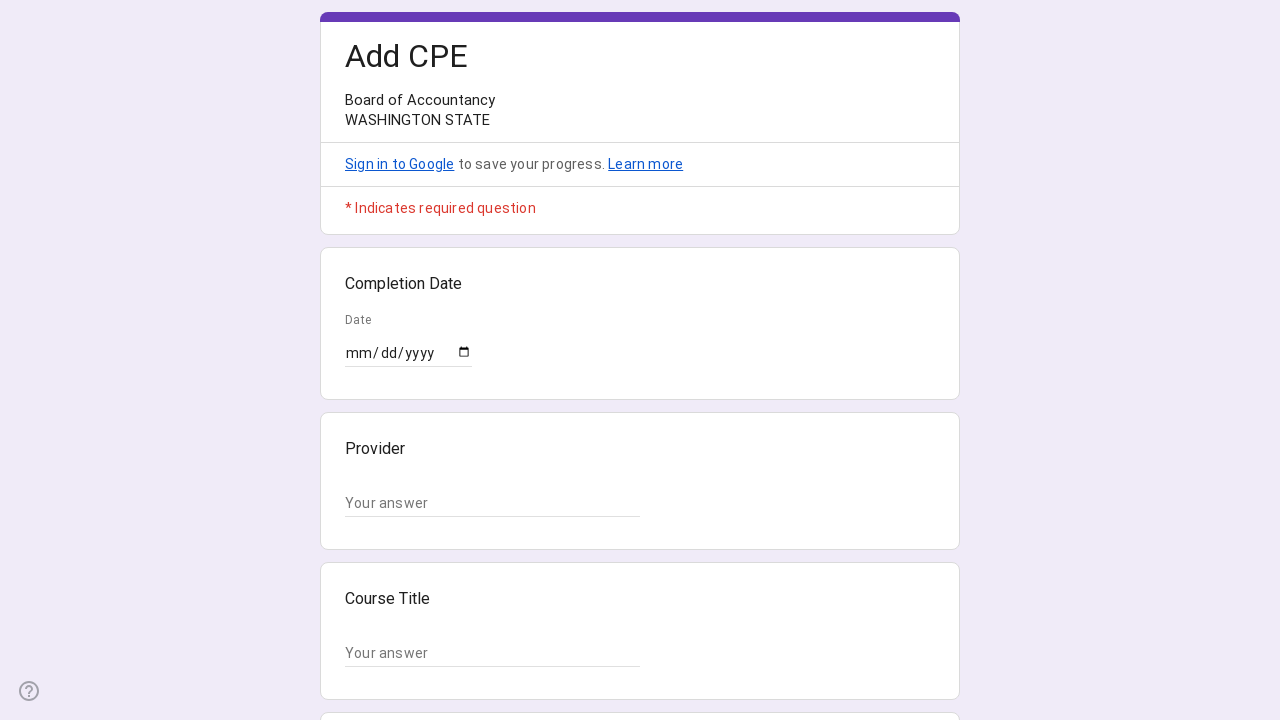

Form loaded - text input field appeared
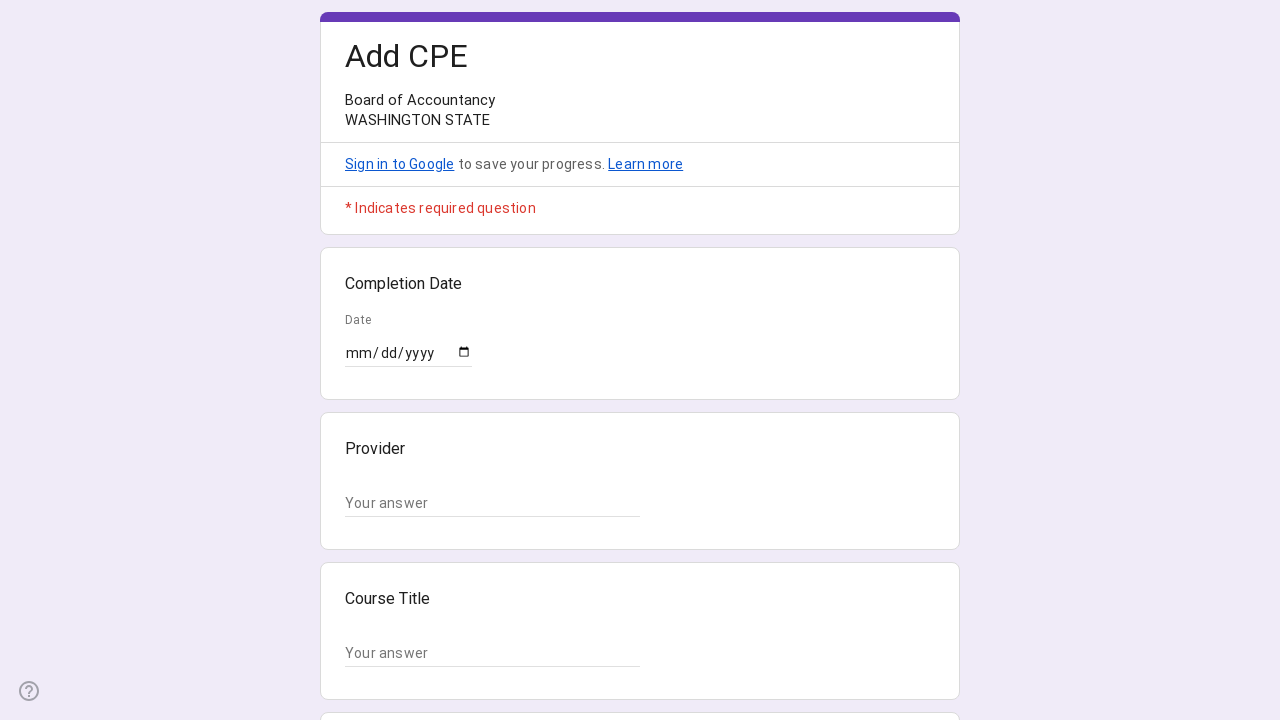

Filled provider name field with 'WSCPA' on xpath=//*[@id="mG61Hd"]/div[2]/div/div[2]/div[2]/div/div/div[2]/div/div[1]/div/d
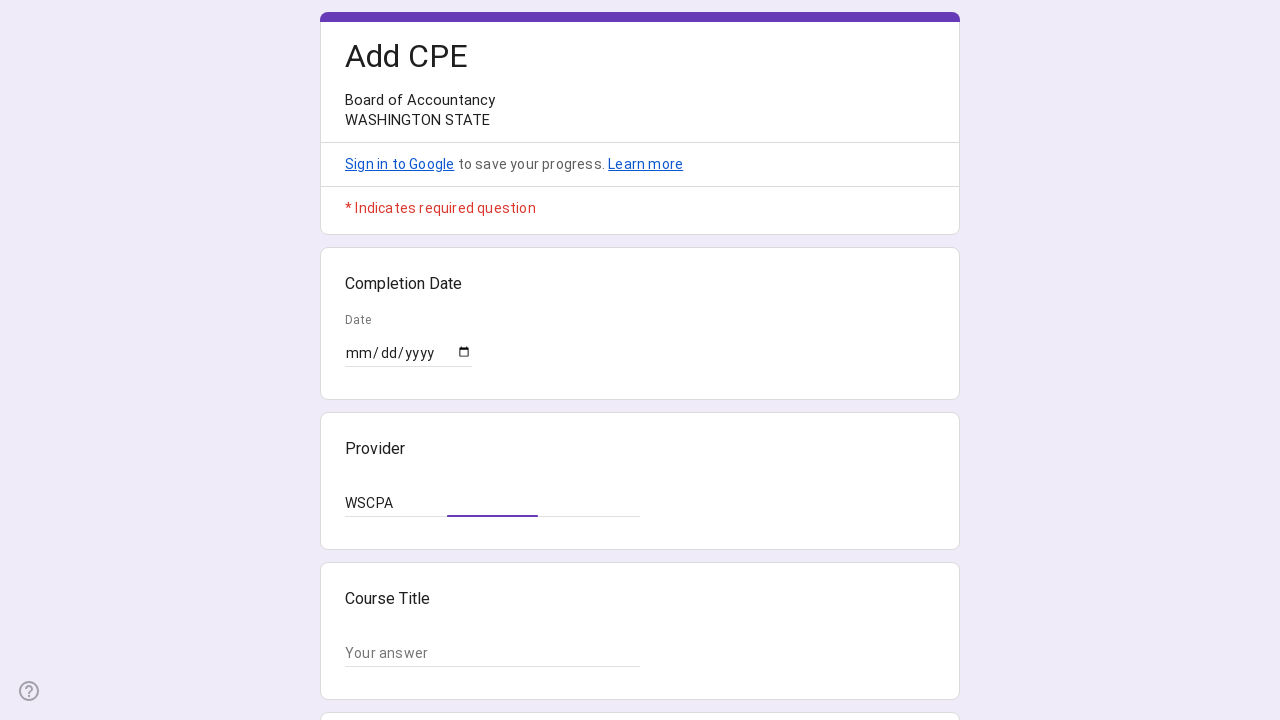

Filled course title field with 'Tax' on xpath=//*[@id="mG61Hd"]/div[2]/div/div[2]/div[3]/div/div/div[2]/div/div[1]/div/d
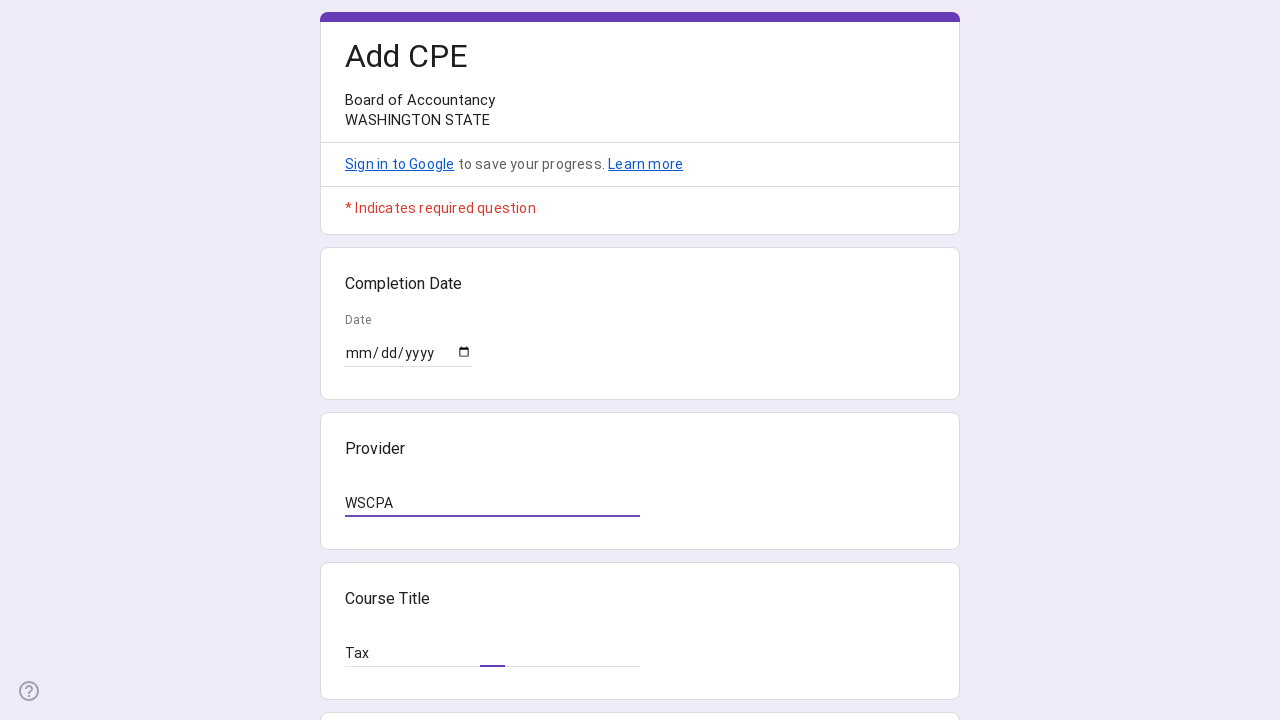

Clicked role dropdown to open options at (448, 360) on xpath=//*[@id="mG61Hd"]/div[2]/div/div[2]/div[4]/div/div/div[2]/div/div[1]/div[1
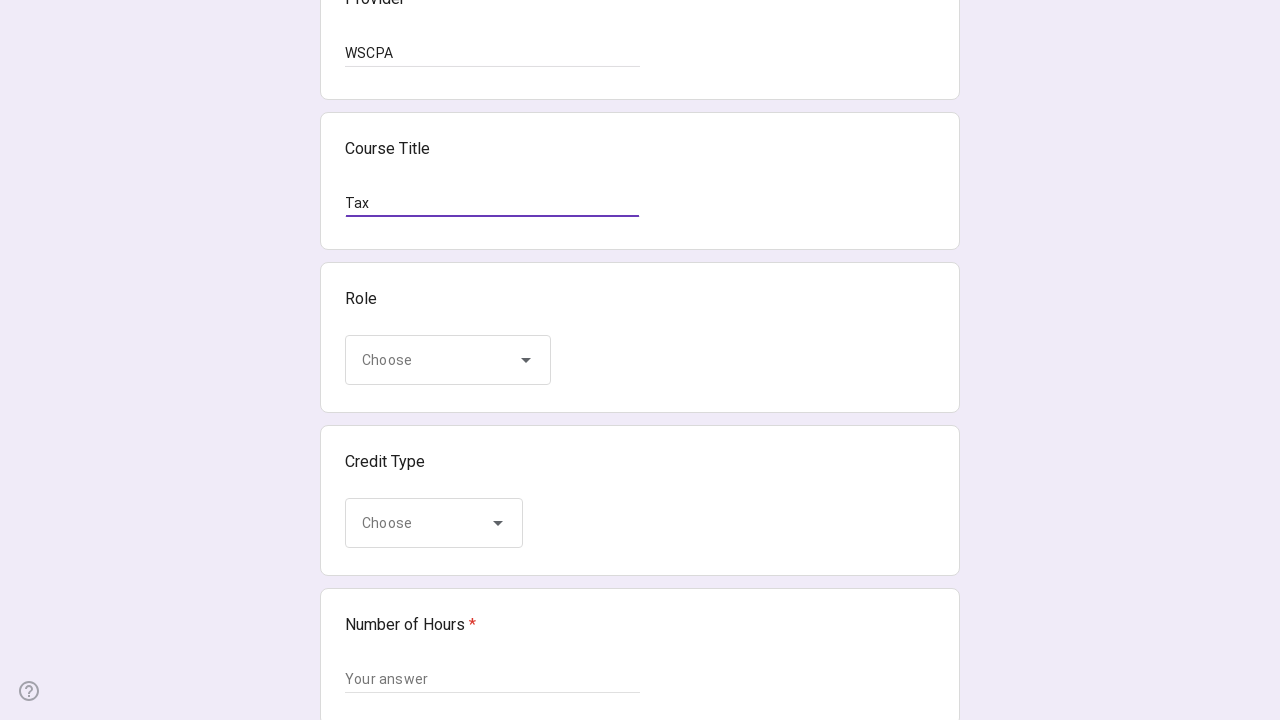

Waited for role dropdown animation
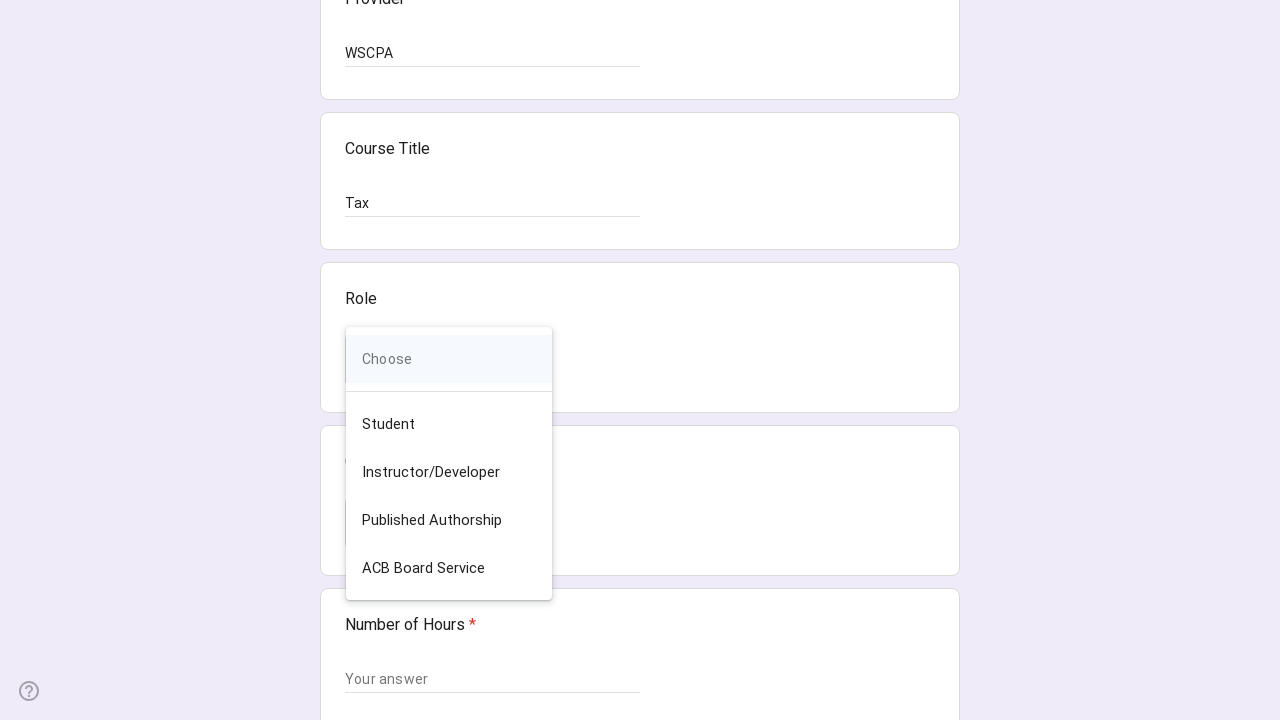

Pressed ArrowDown to navigate to Student option
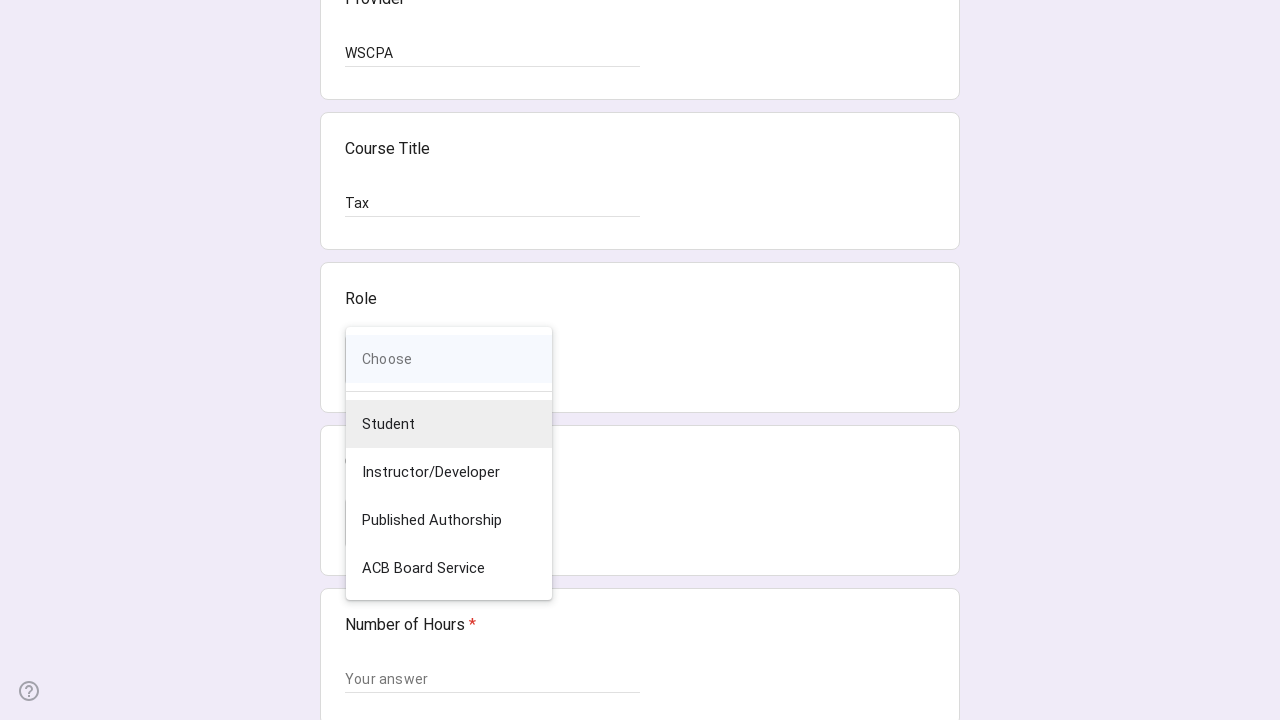

Selected 'Student' role option
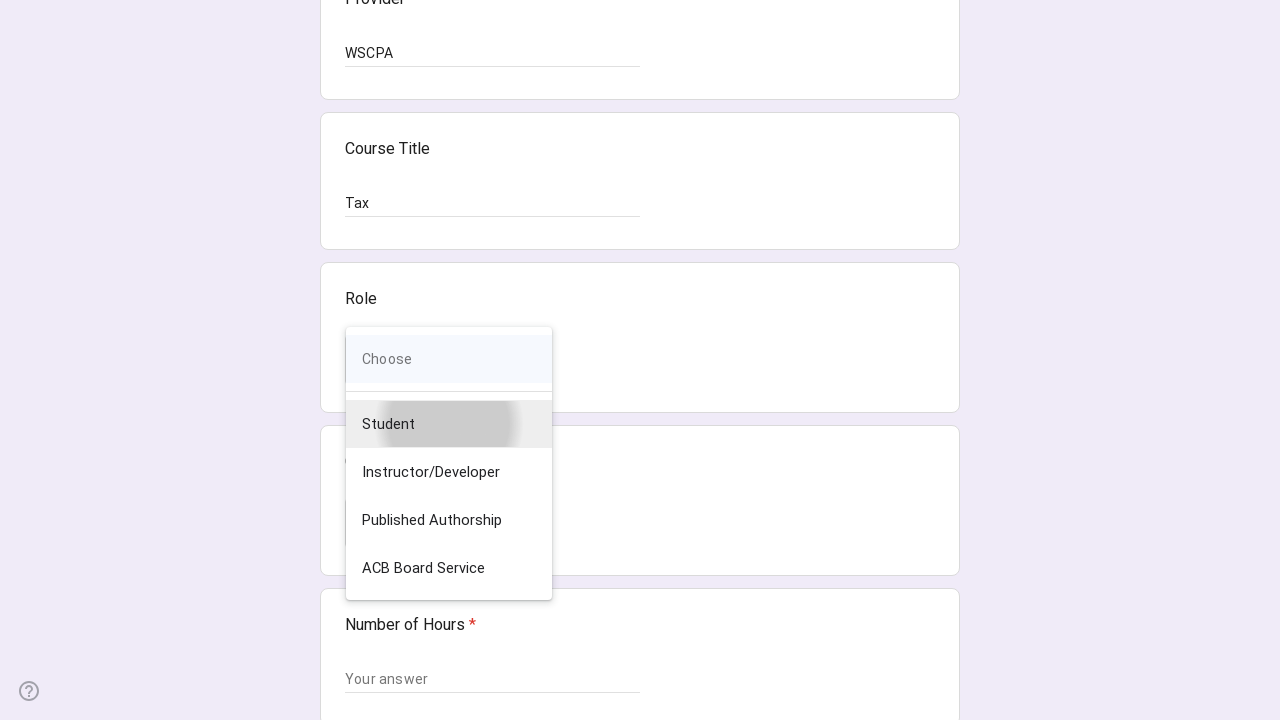

Clicked credit type dropdown to open options at (434, 696) on xpath=//*[@id="mG61Hd"]/div[2]/div/div[2]/div[5]/div/div/div[2]/div/div[1]/div[1
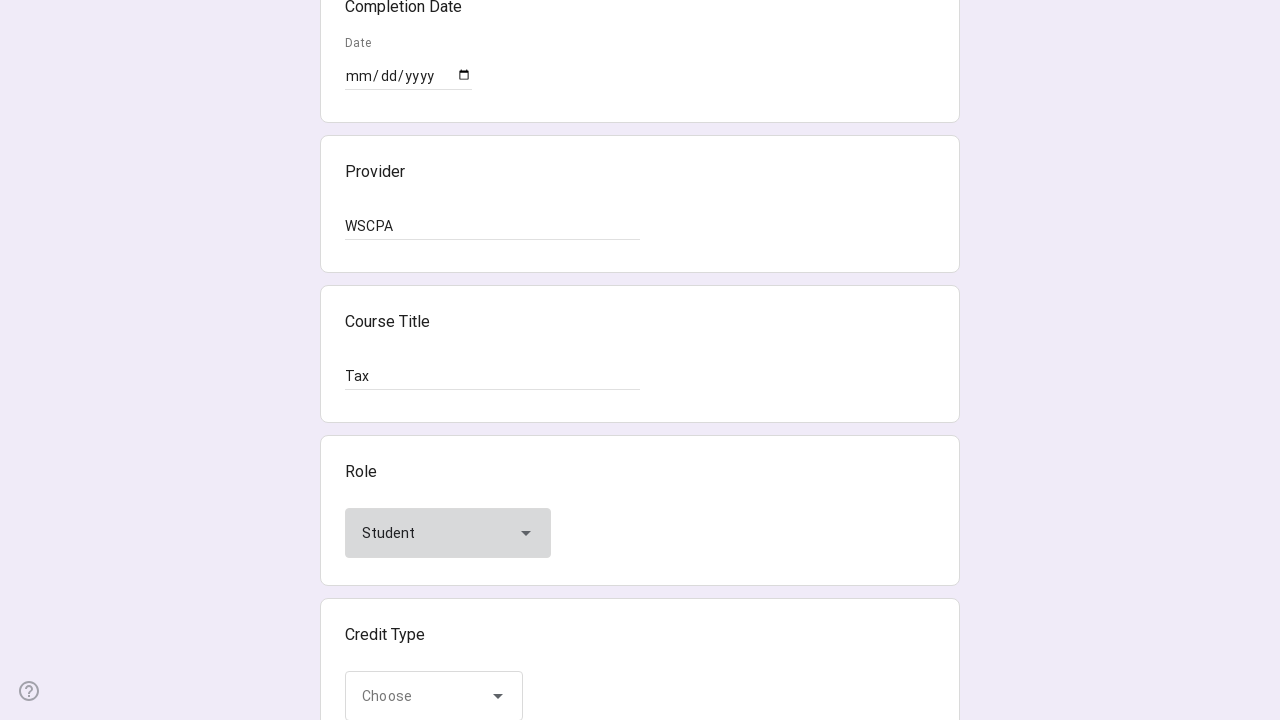

Waited for credit type dropdown animation
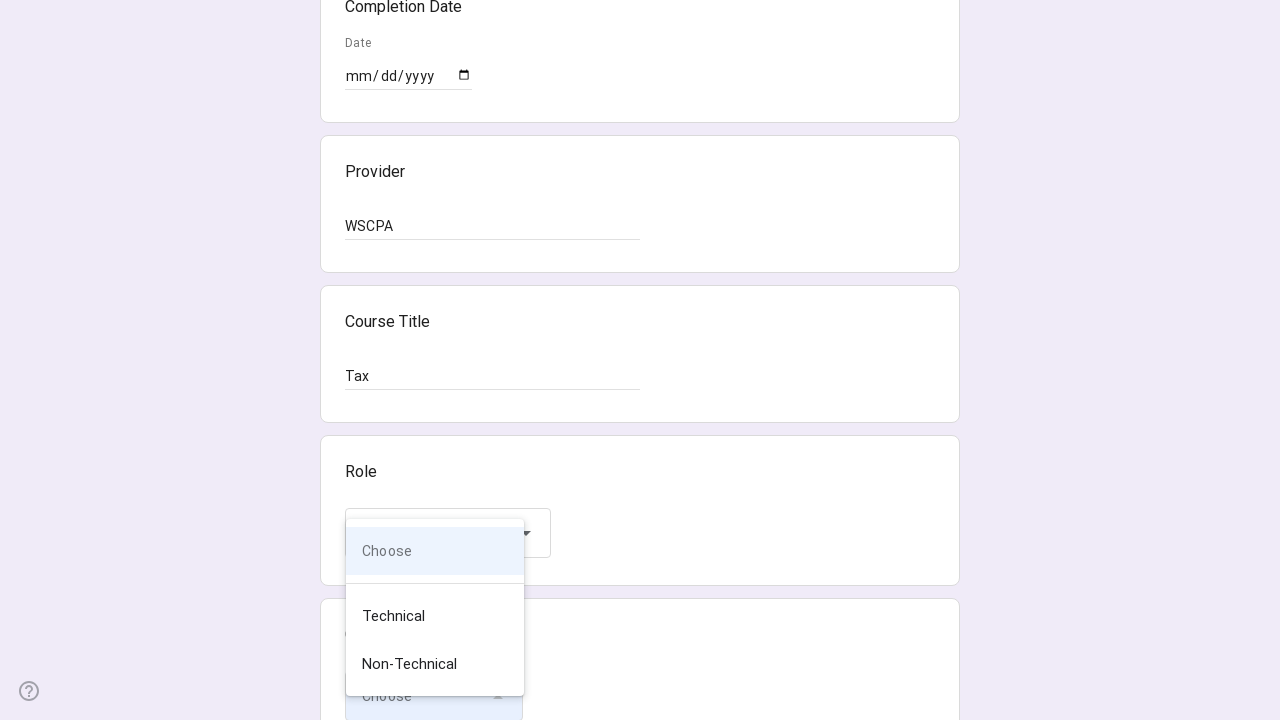

Pressed ArrowDown to navigate to Technical option
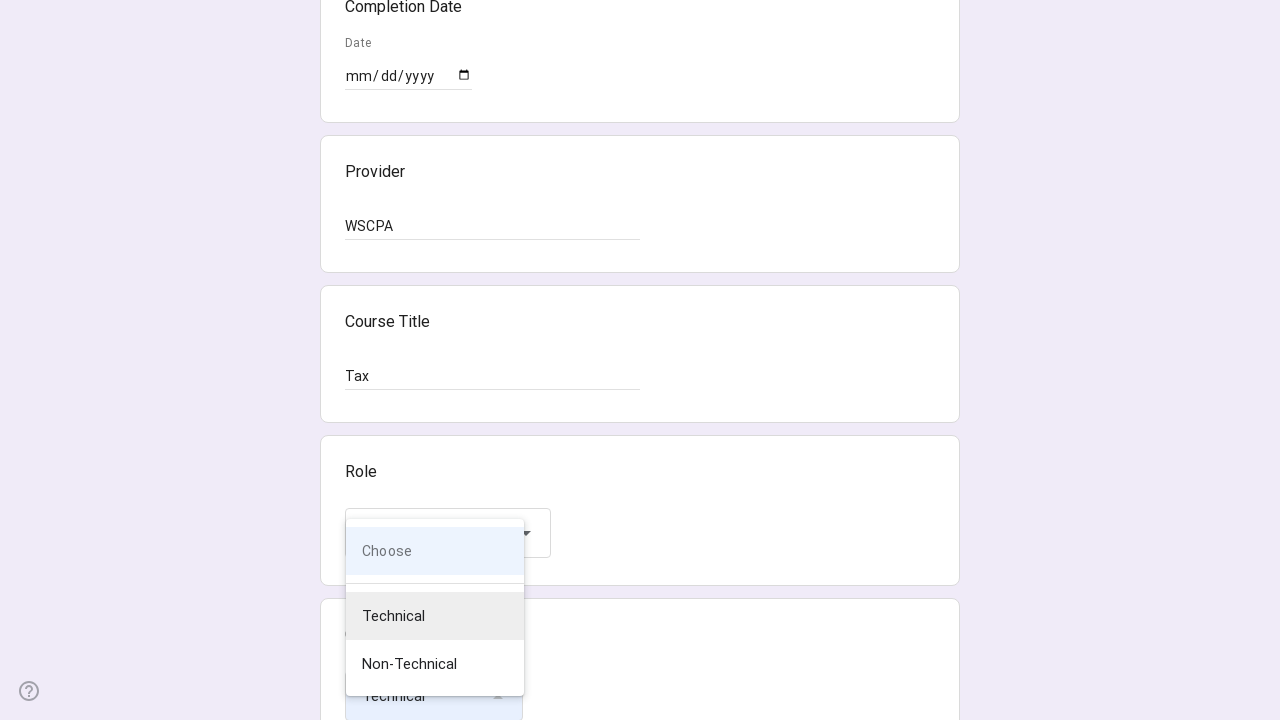

Selected 'Technical' credit type option
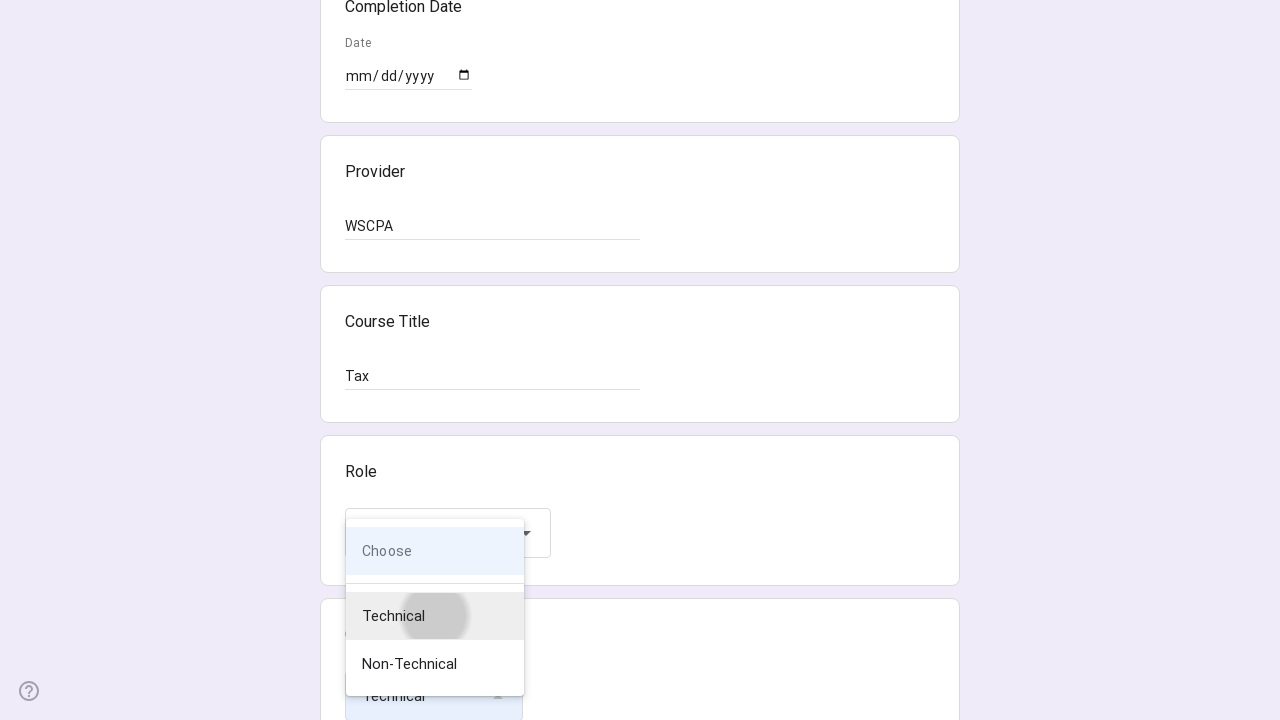

Filled number of hours field with '1' on xpath=//*[@id="mG61Hd"]/div[2]/div/div[2]/div[6]/div/div/div[2]/div/div[1]/div/d
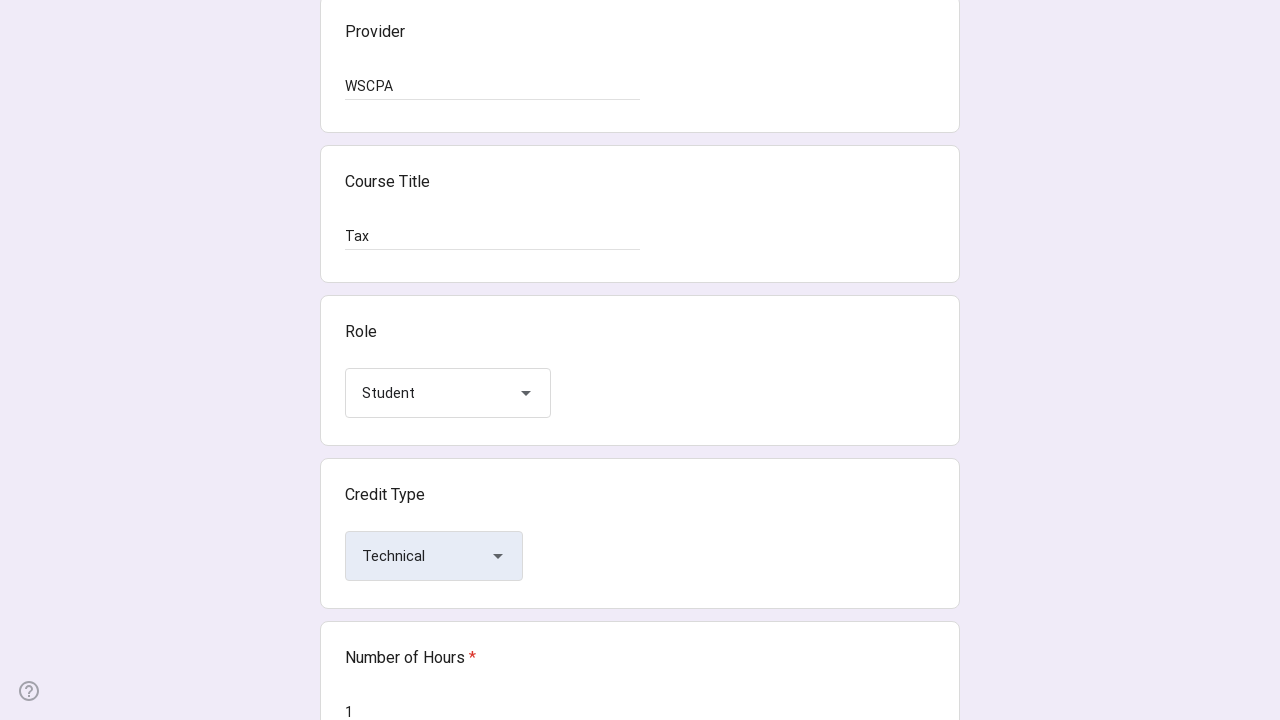

Filled comments field with 'N/A' on xpath=//*[@id="mG61Hd"]/div[2]/div/div[2]/div[7]/div/div/div[2]/div/div[1]/div[2
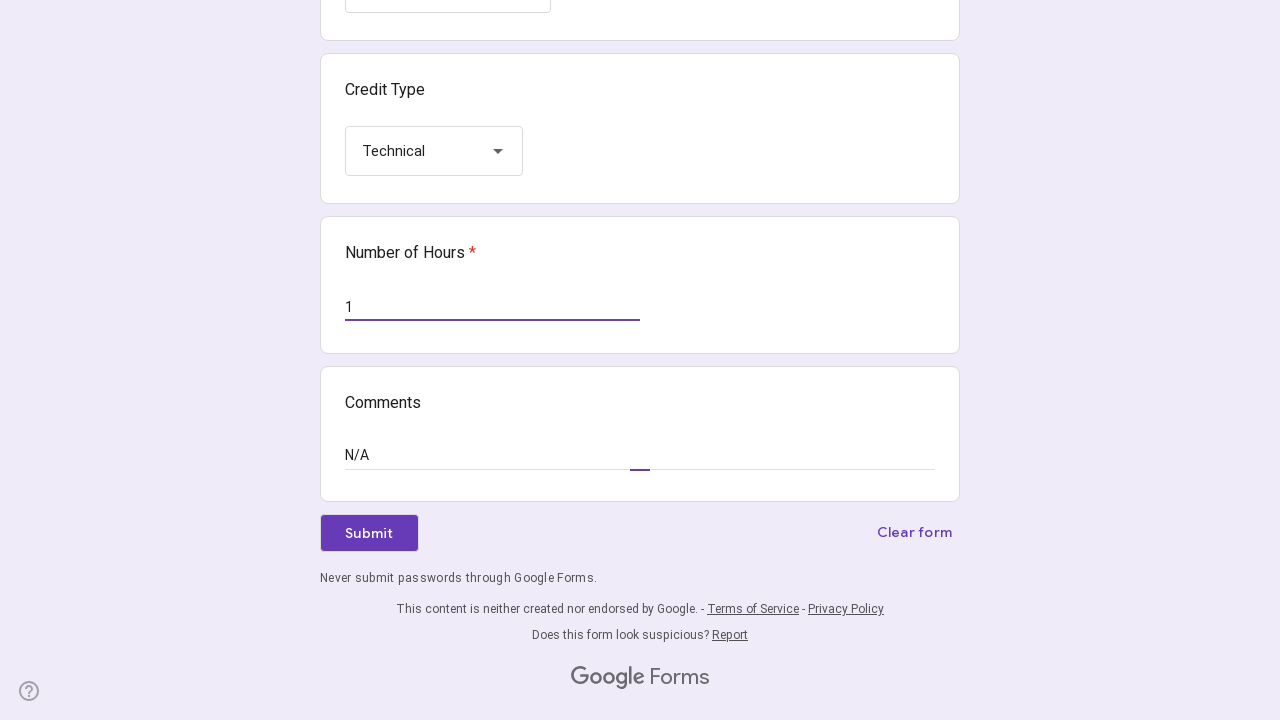

Clicked submit button to submit the form at (369, 533) on xpath=//*[@id="mG61Hd"]/div[2]/div/div[3]/div[1]/div[1]/div/span/span
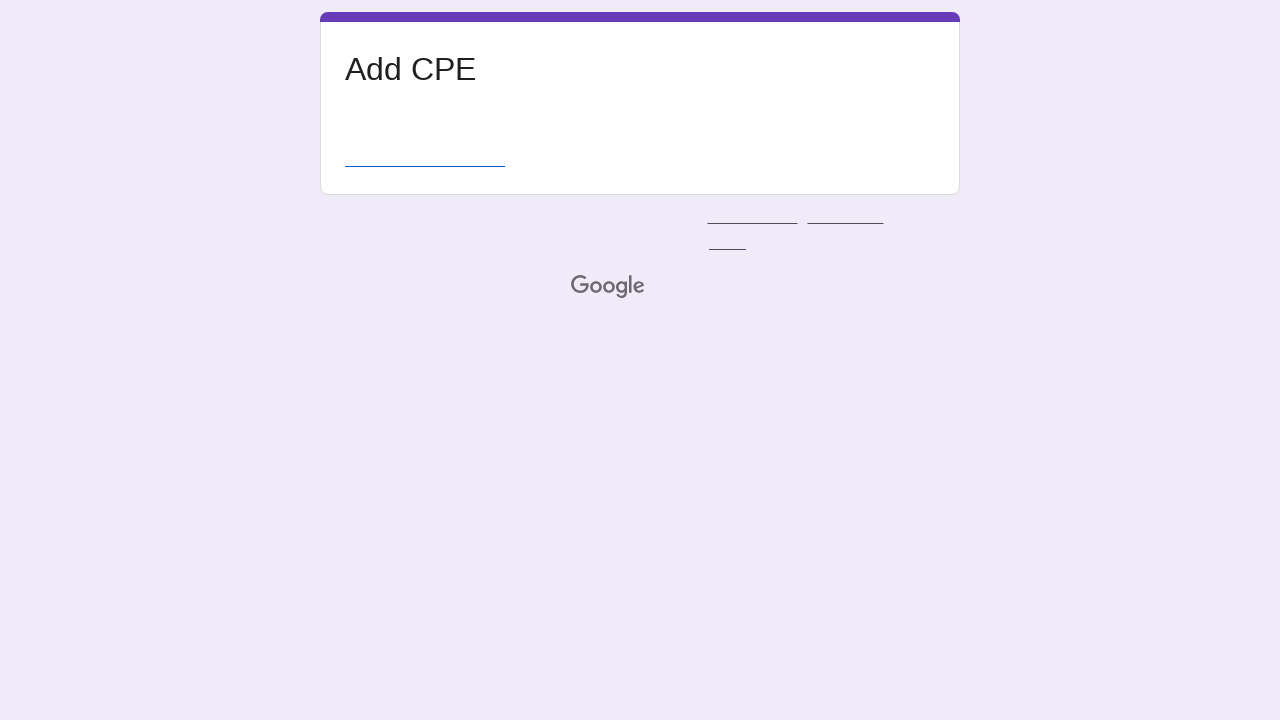

Waited for form submission confirmation
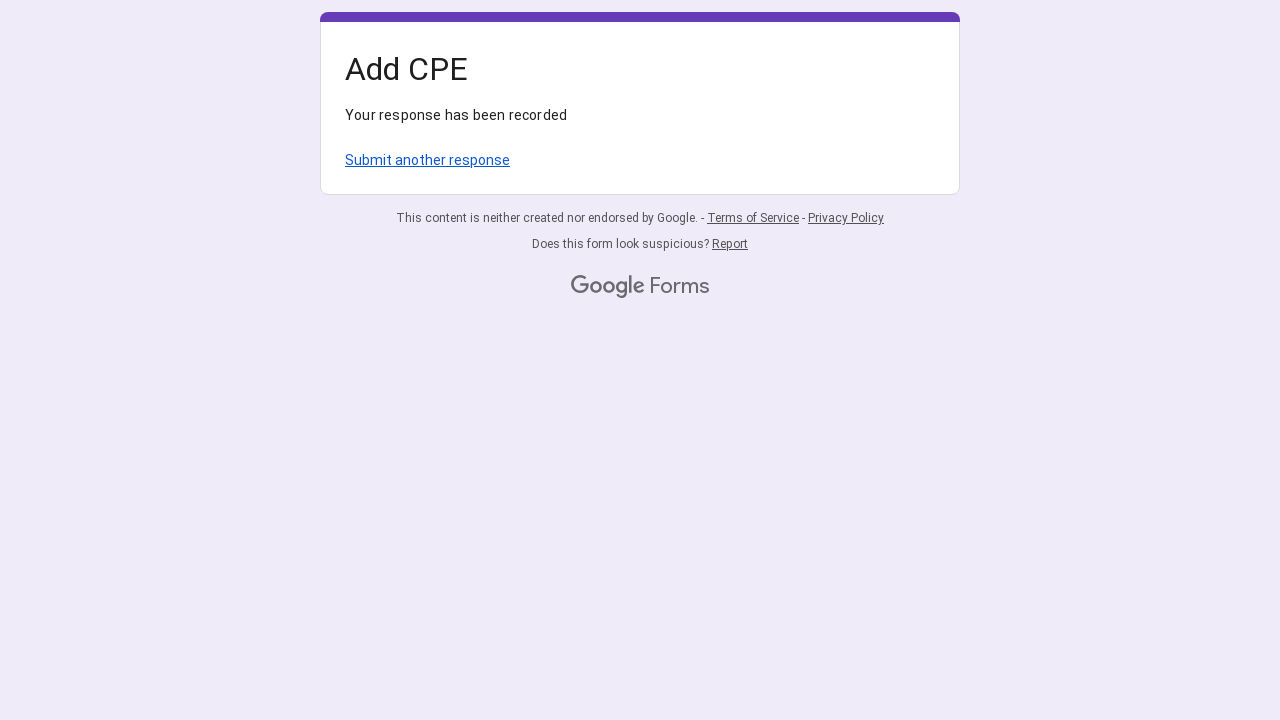

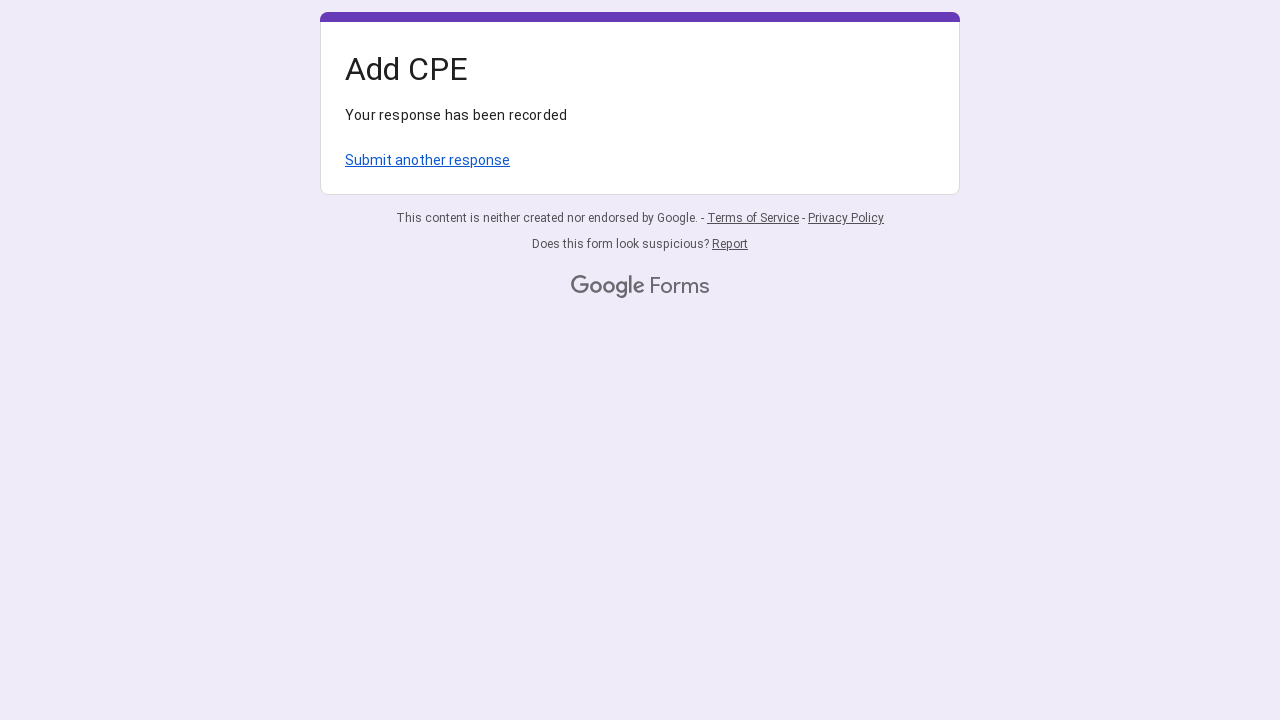